Automates a shopping cart workflow by adding Samsung Galaxy S7 and MacBook Pro to cart, then completing the checkout process with billing information.

Starting URL: https://www.demoblaze.com/index.html

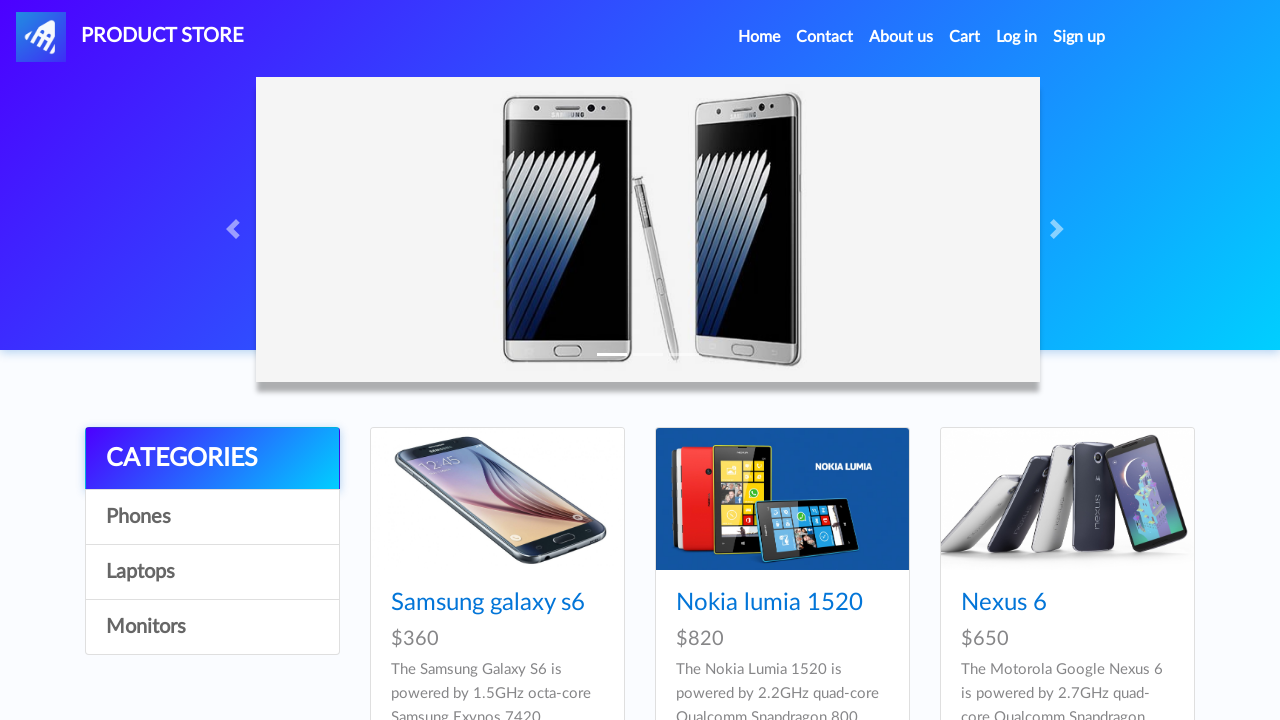

Clicked on Samsung Galaxy S7 product at (488, 361) on a:has-text('Samsung galaxy s7')
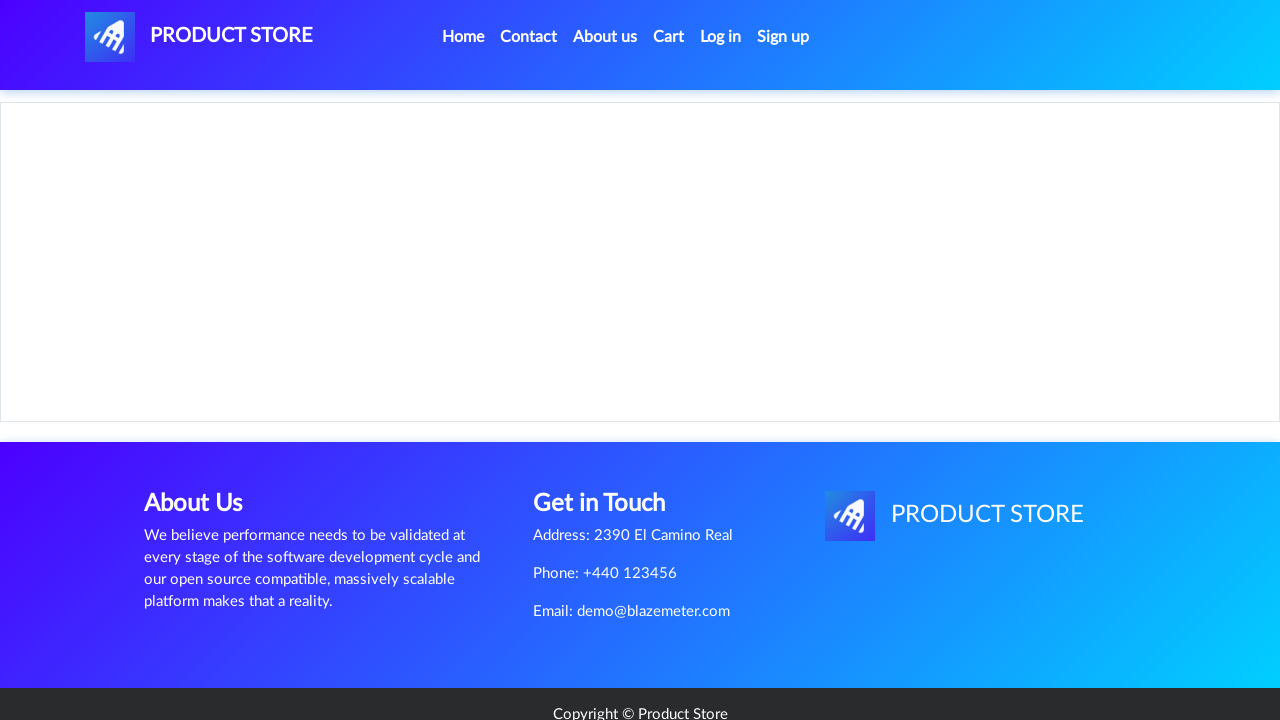

Waited for Add to cart button to appear on Samsung Galaxy S7 product page
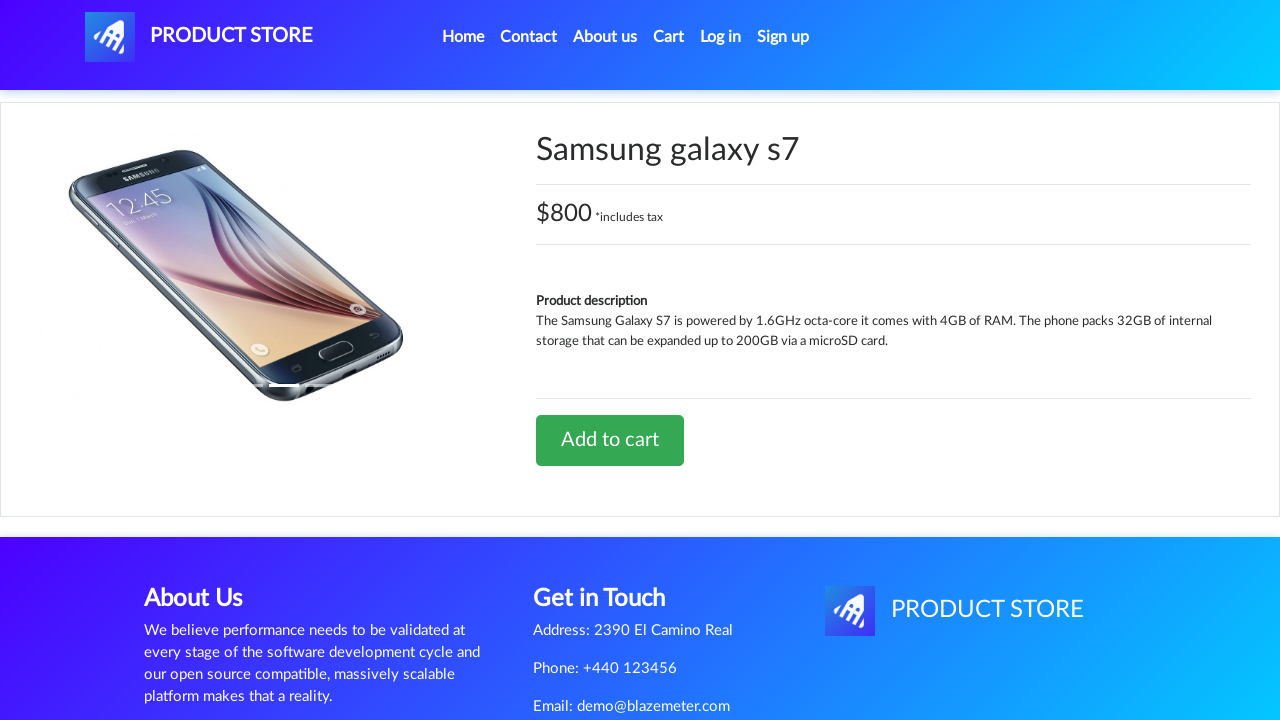

Clicked Add to cart button for Samsung Galaxy S7 at (610, 440) on a:has-text('Add to cart')
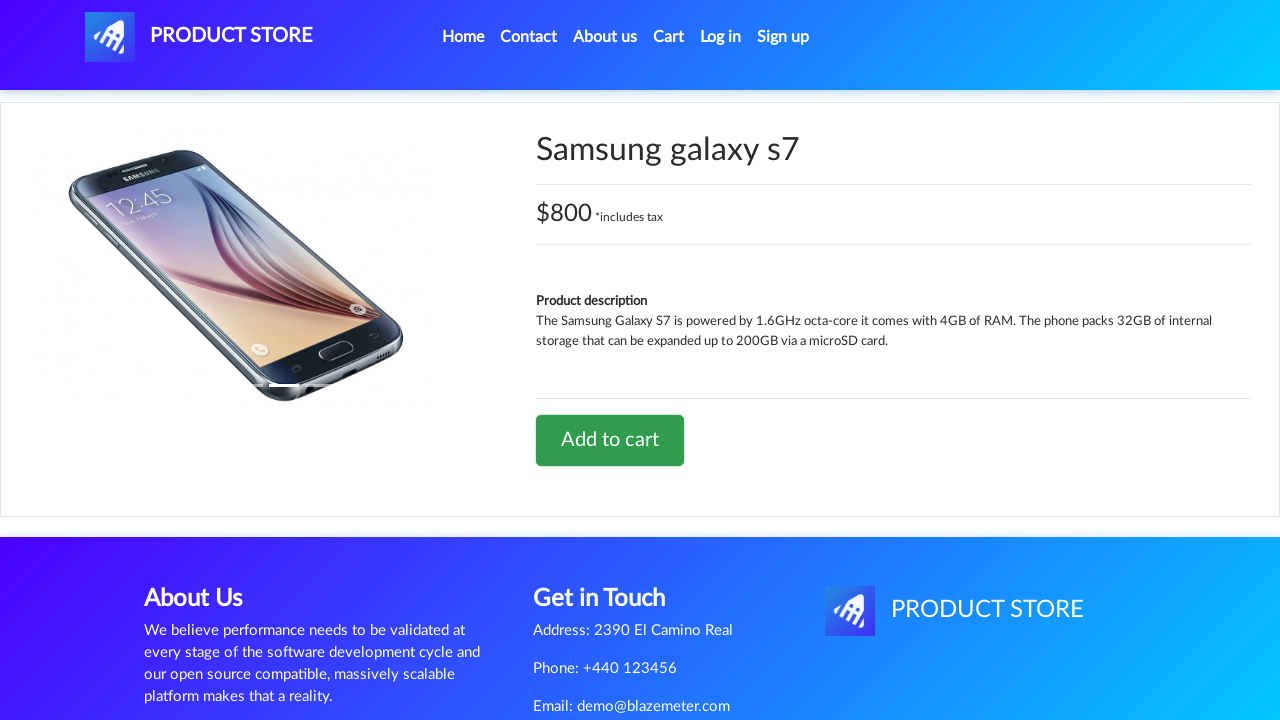

Handled alert popup confirming Samsung Galaxy S7 was added to cart
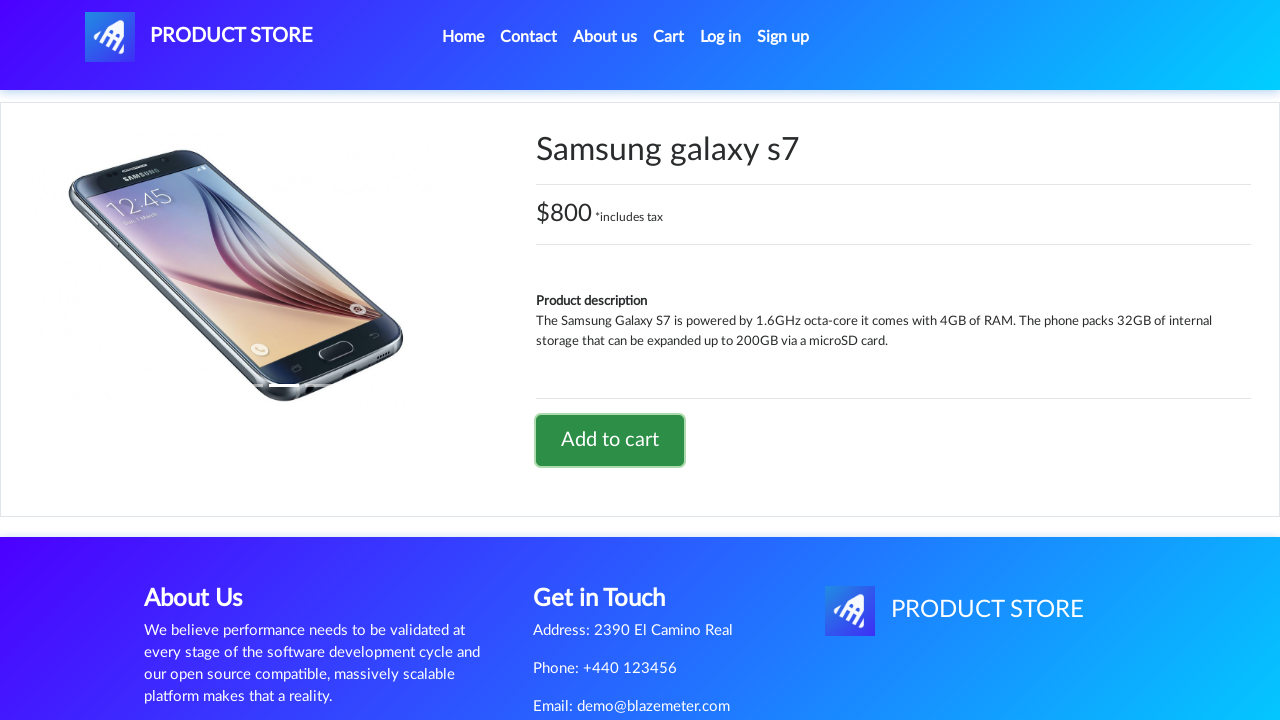

Clicked Home link to return to main page at (463, 37) on li.nav-item.active a.nav-link
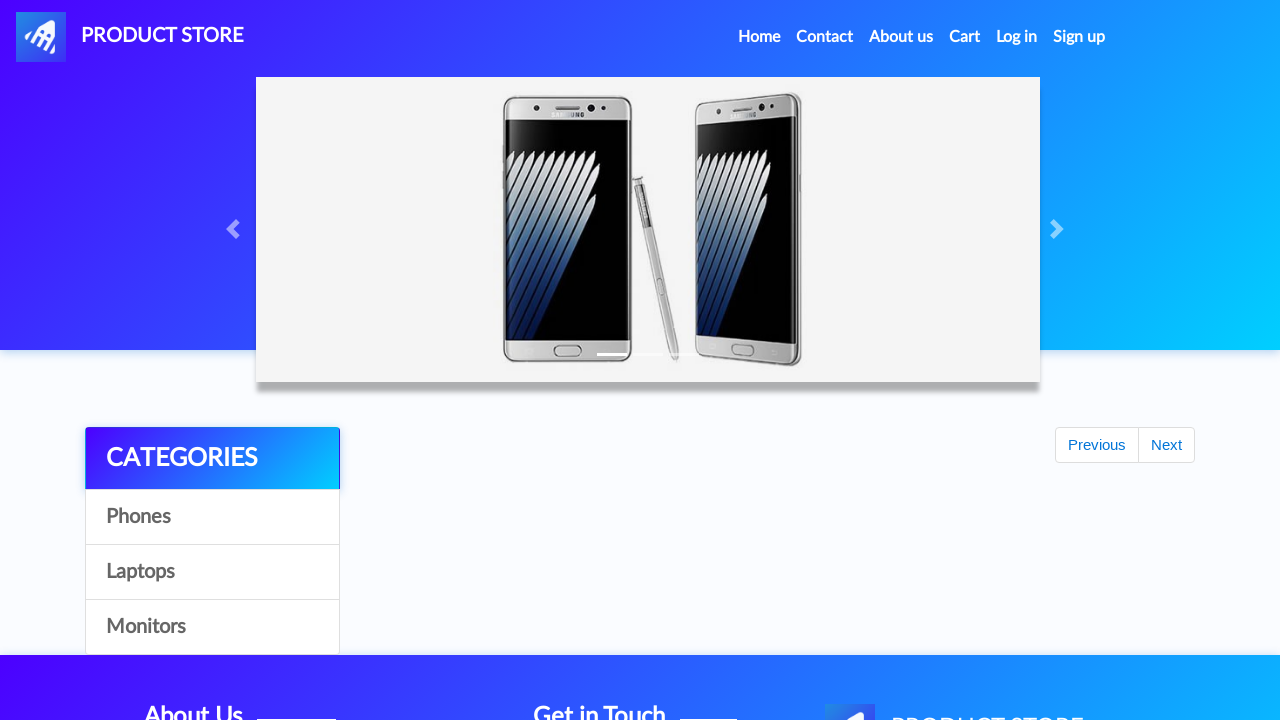

Waited for Laptops category link to appear
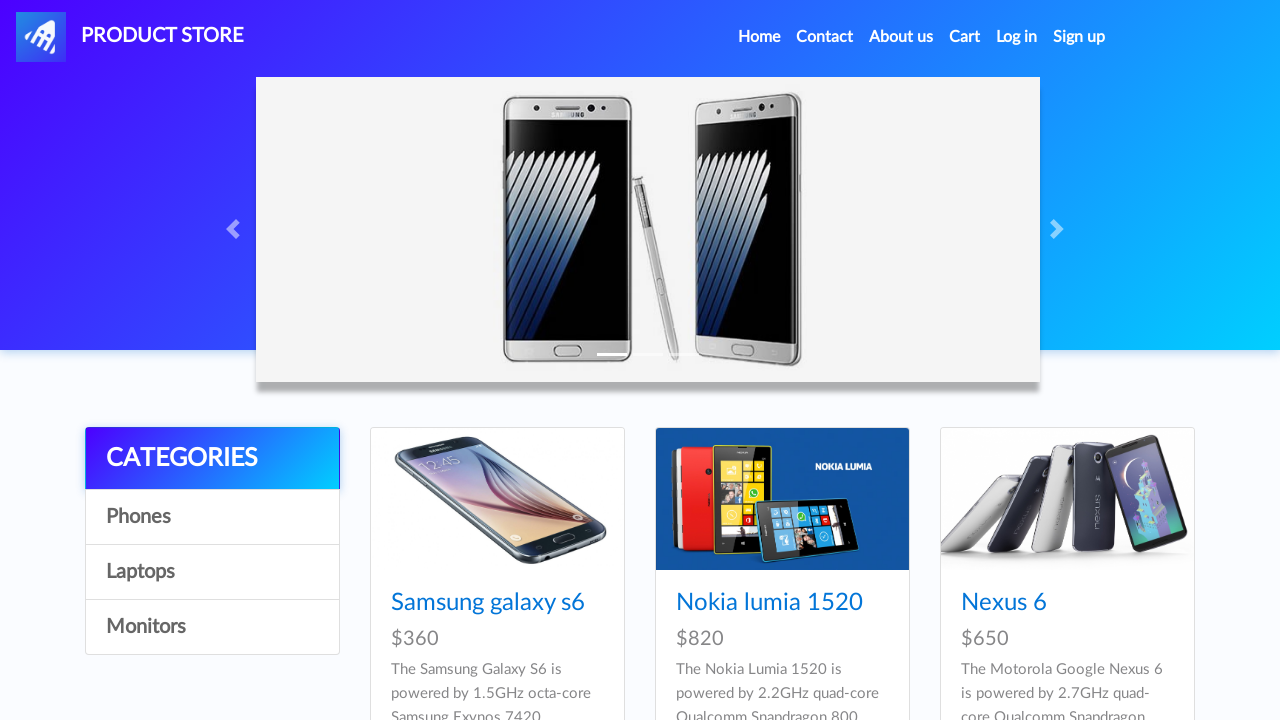

Clicked Laptops category link at (212, 572) on a#itemc:has-text('Laptops')
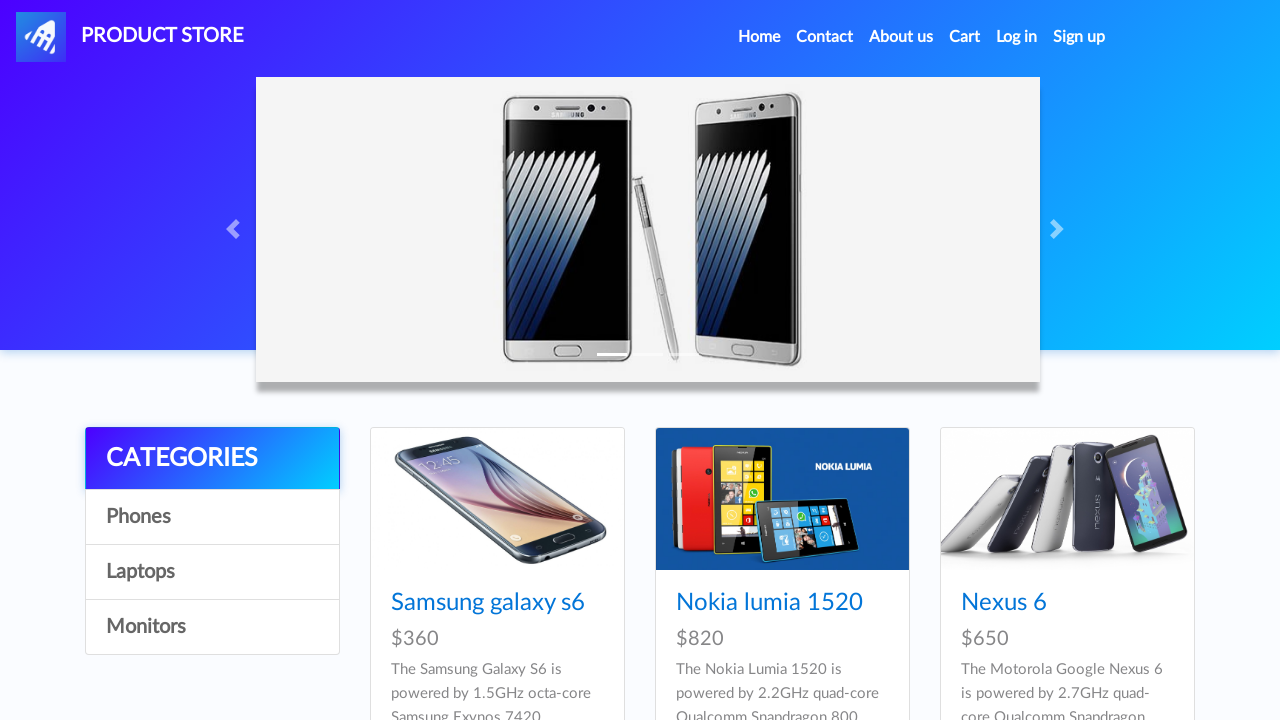

Waited for MacBook Pro product to appear in Laptops category
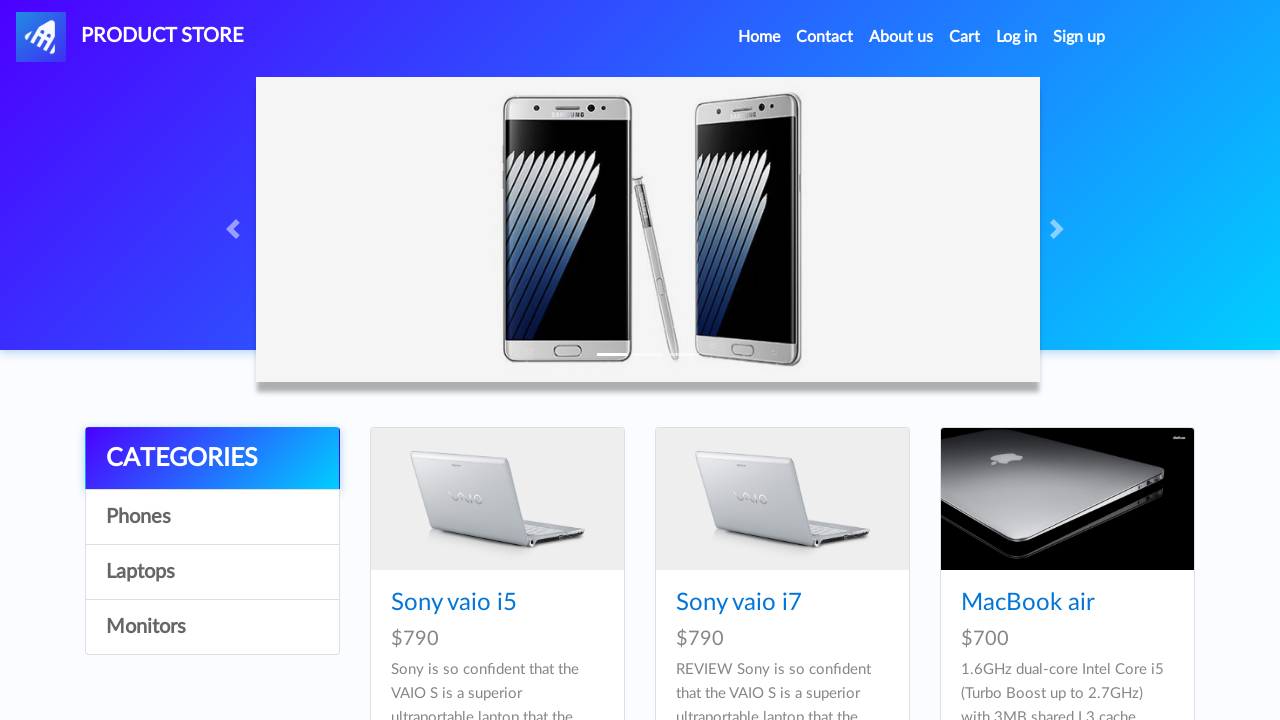

Clicked on MacBook Pro product at (1033, 361) on a:has-text('MacBook Pro')
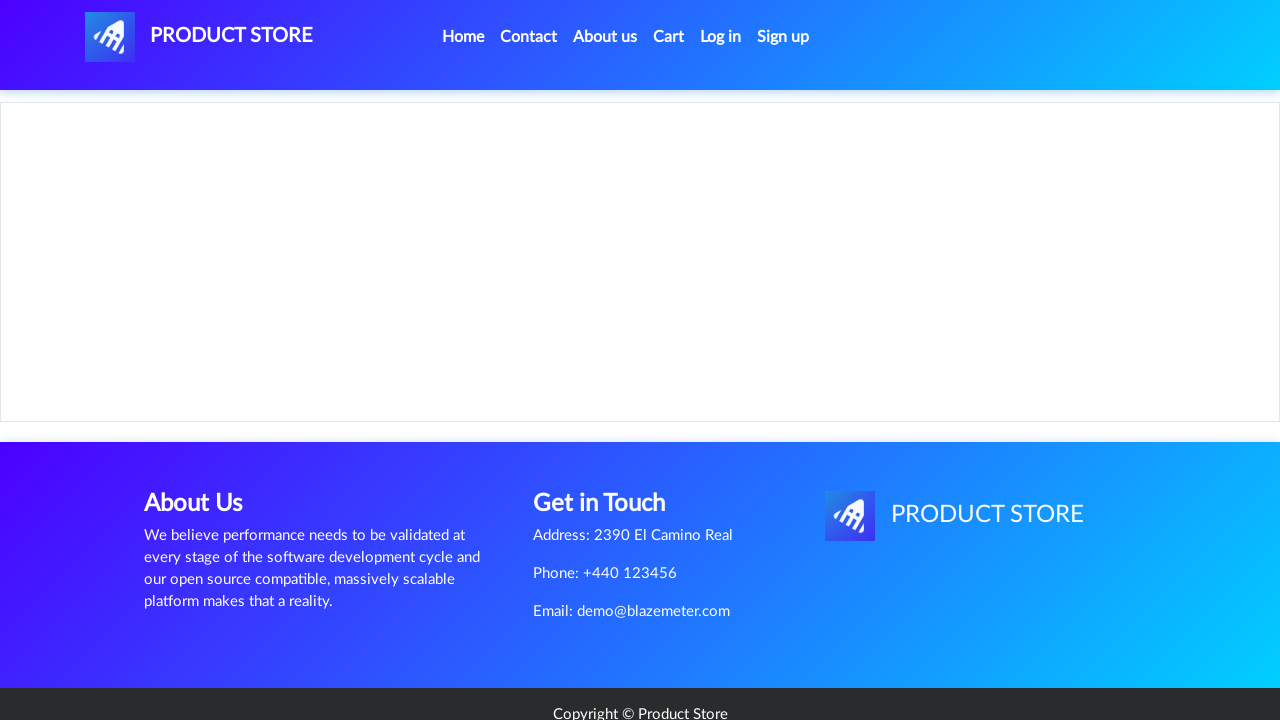

Waited for Add to cart button to appear on MacBook Pro product page
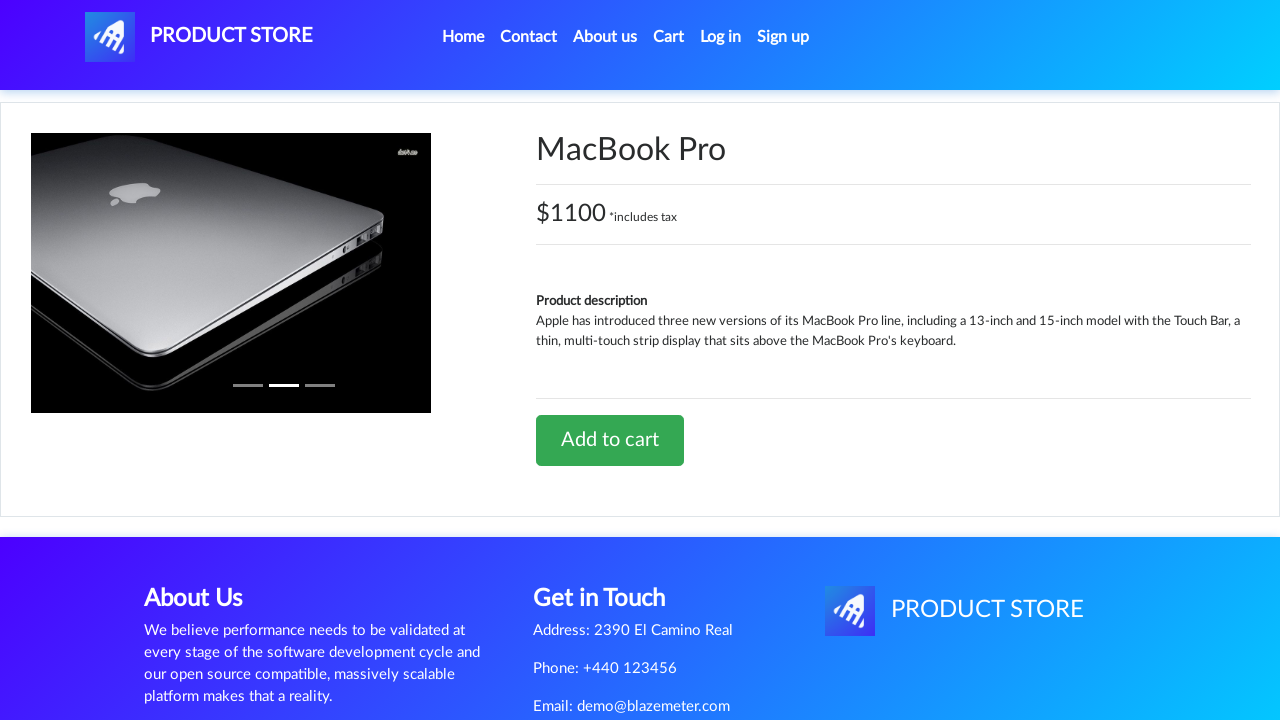

Clicked Add to cart button for MacBook Pro at (610, 440) on a:has-text('Add to cart')
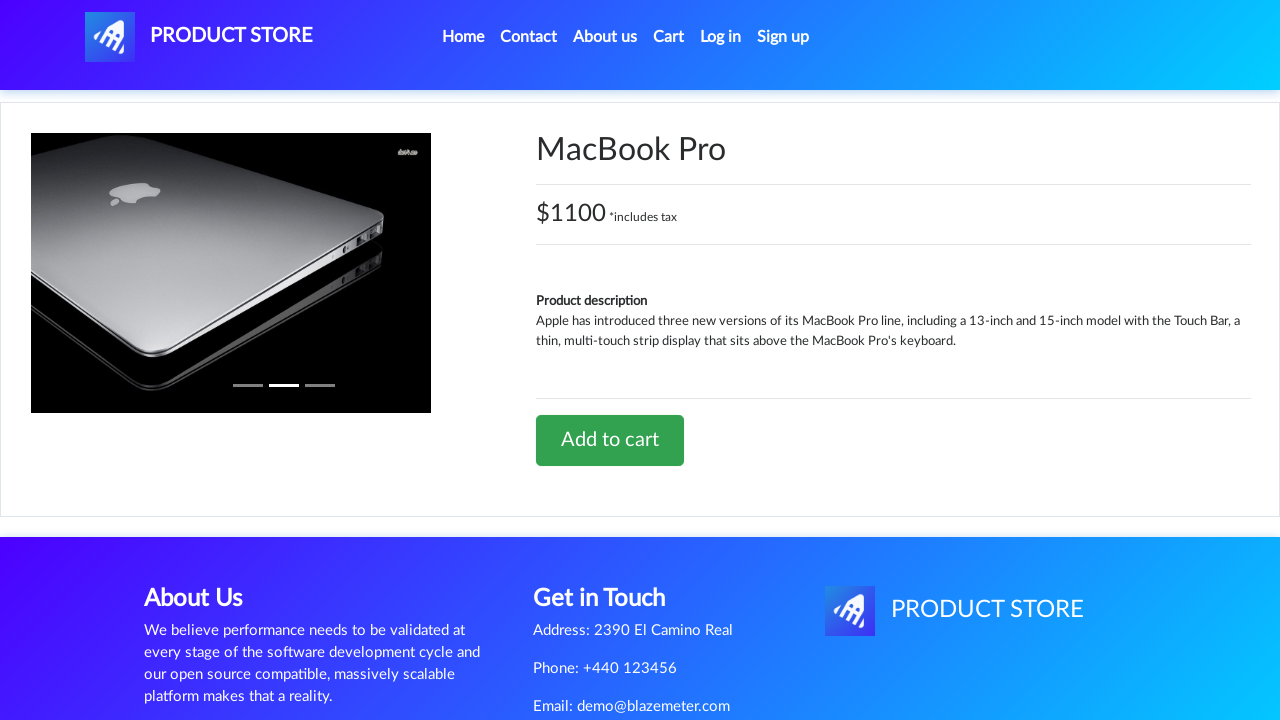

Handled alert popup confirming MacBook Pro was added to cart
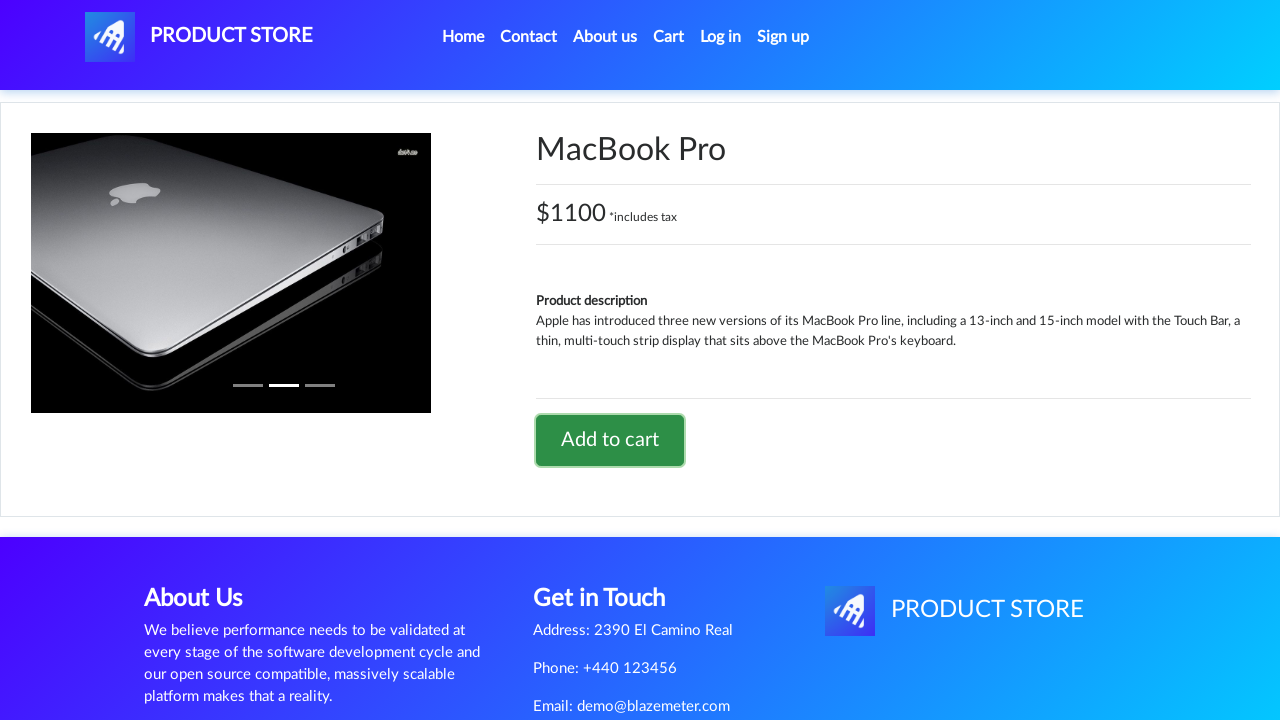

Clicked cart button to view shopping cart at (669, 37) on #cartur
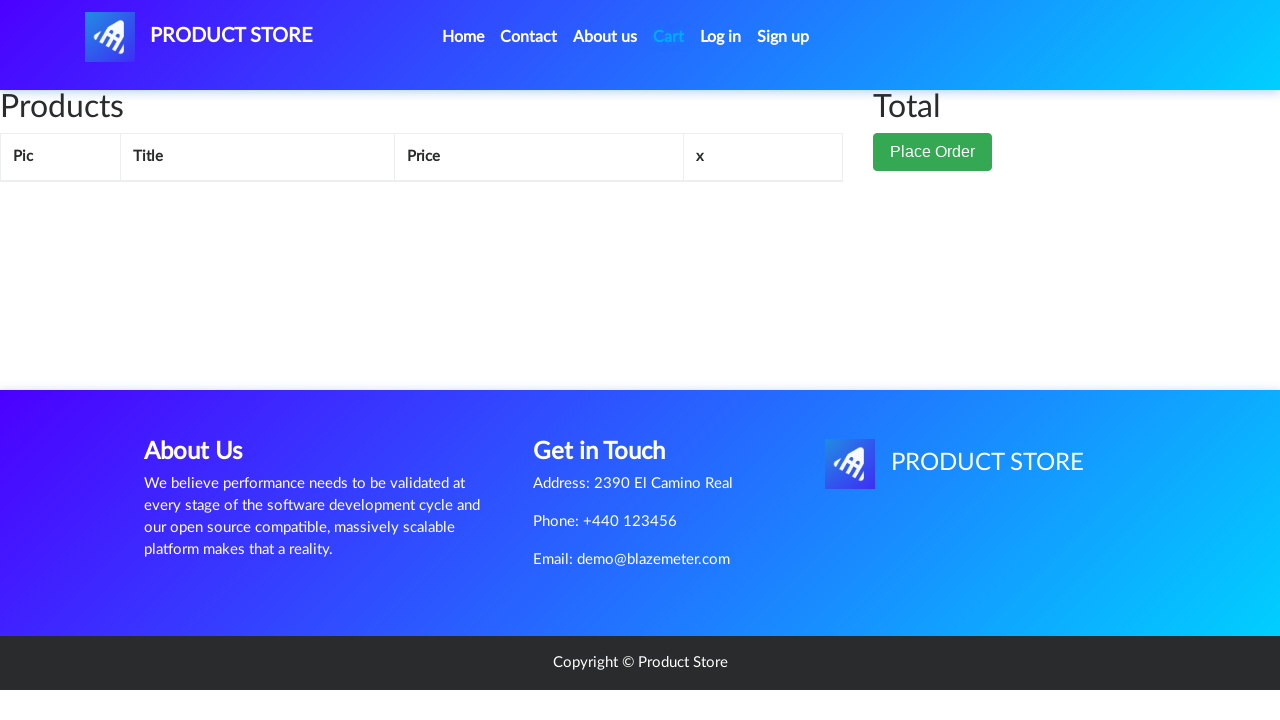

Waited for Place Order button to appear in cart
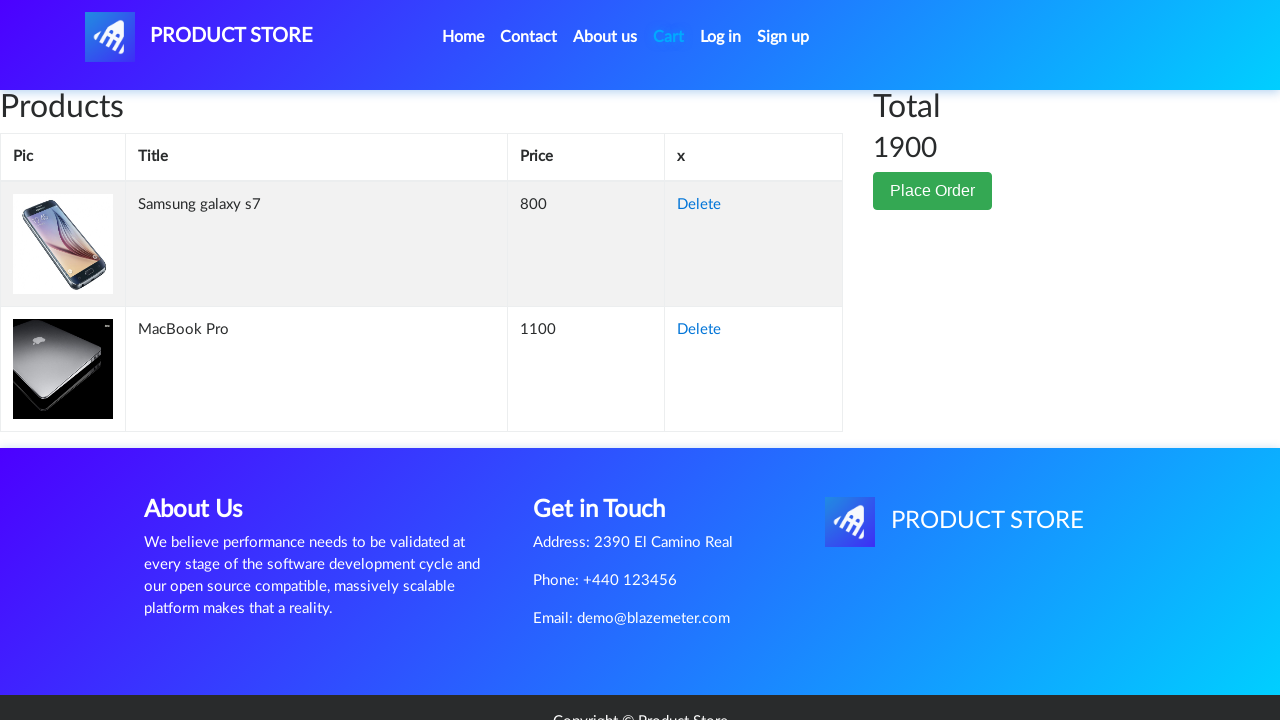

Clicked Place Order button to proceed to checkout at (933, 191) on button:has-text('Place Order')
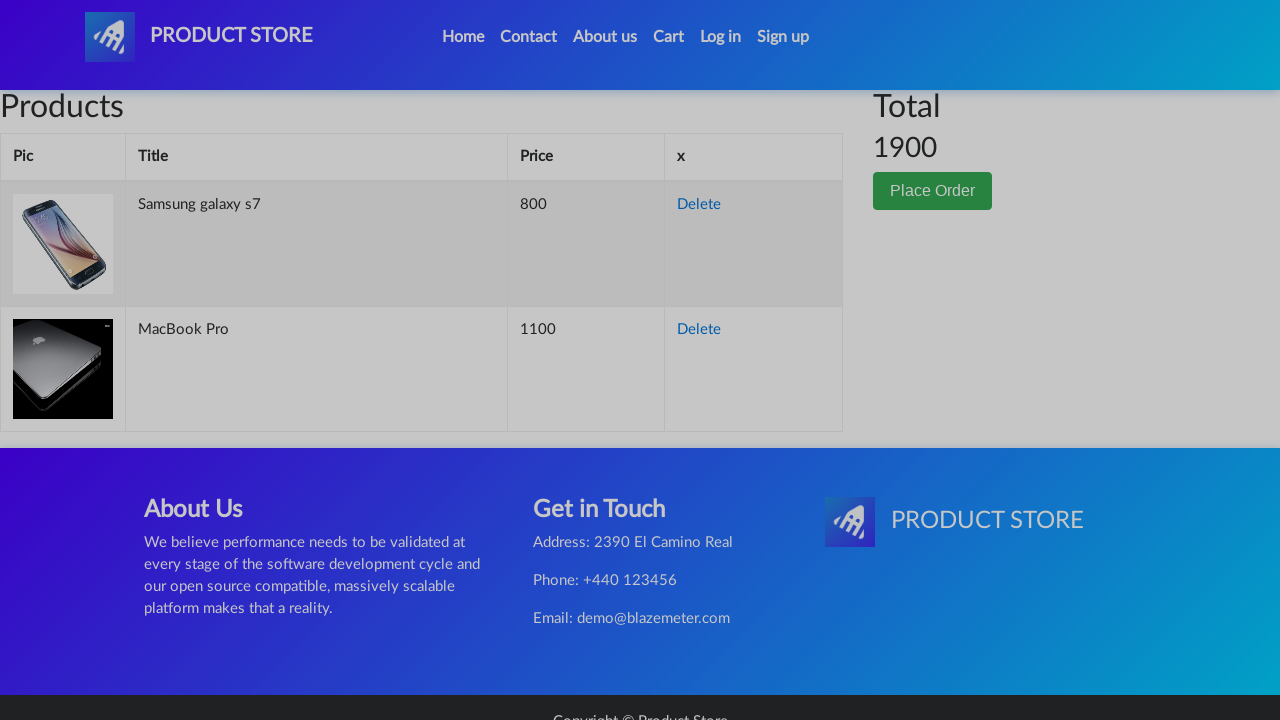

Waited for order form to appear
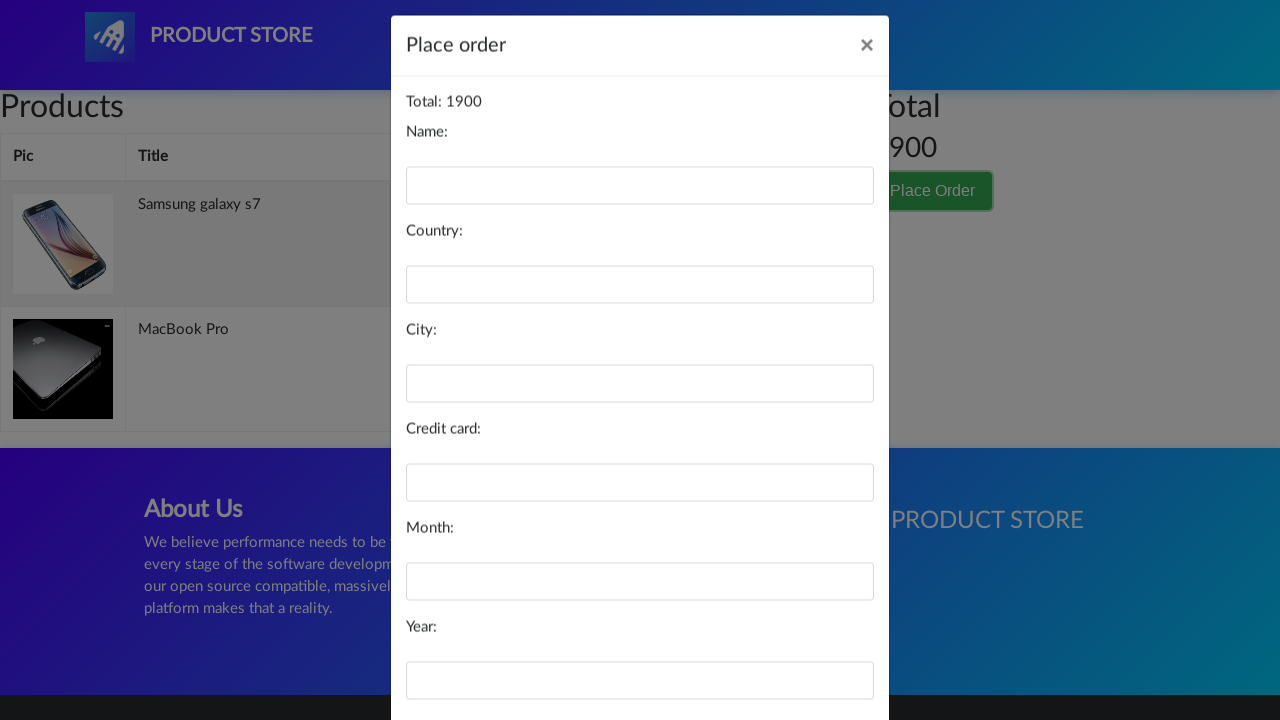

Filled name field with 'Jennifer Roberts' on #name
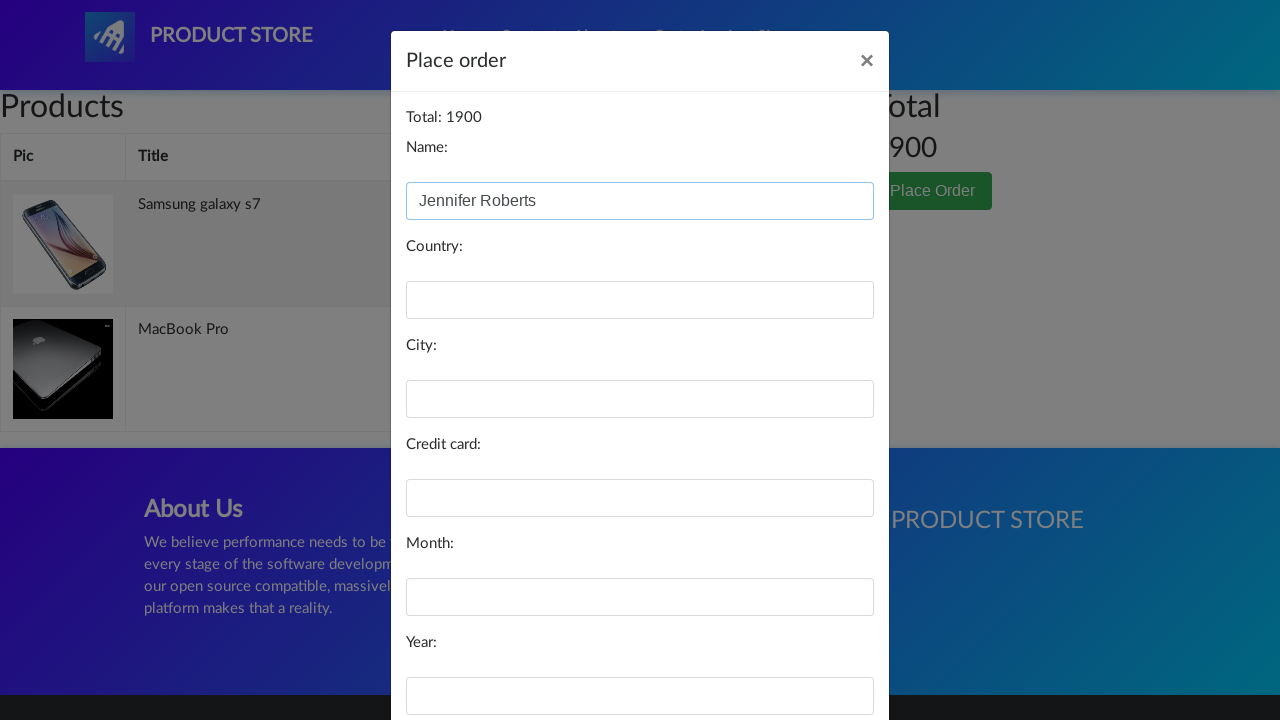

Filled country field with 'Canada' on #country
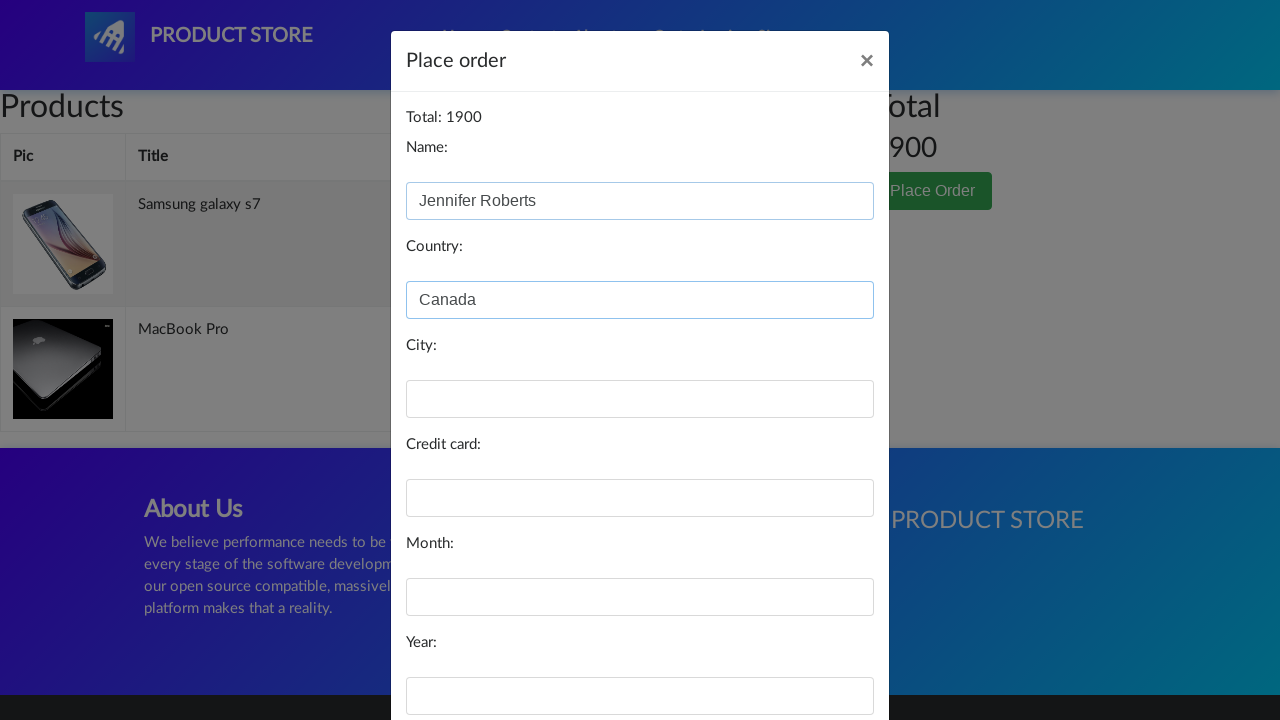

Filled city field with 'Toronto' on #city
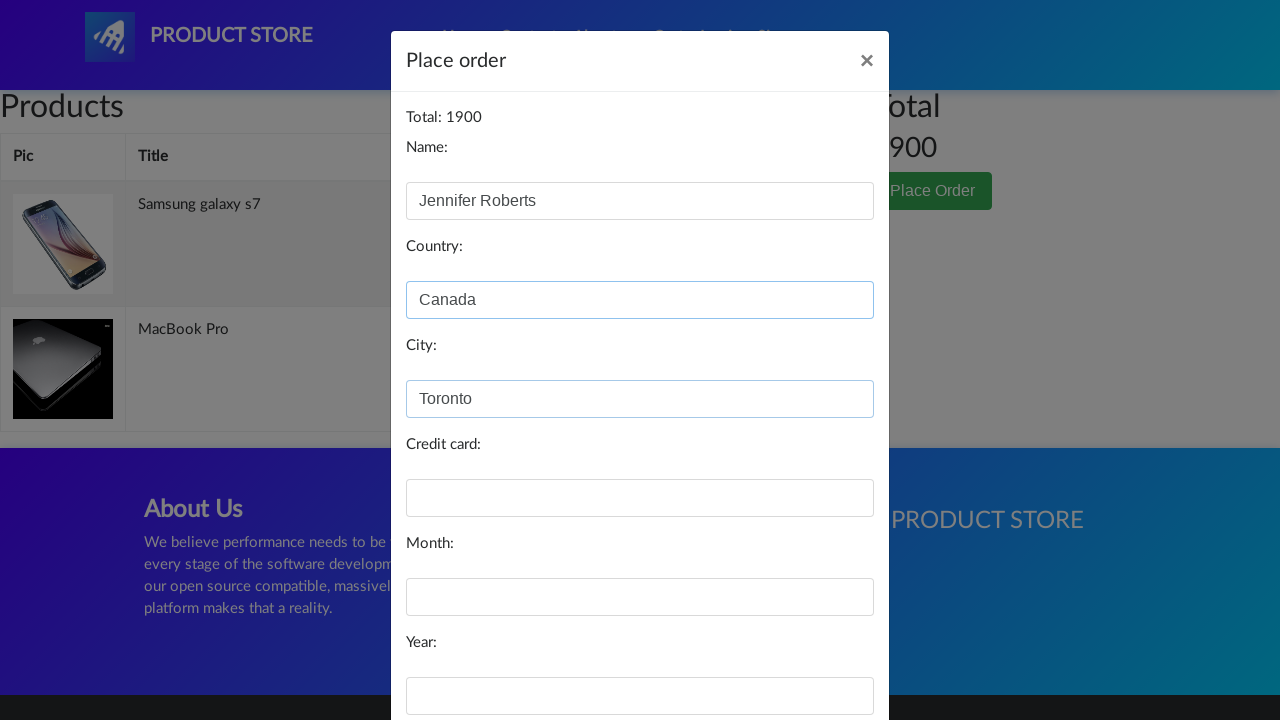

Filled card number field with credit card number on #card
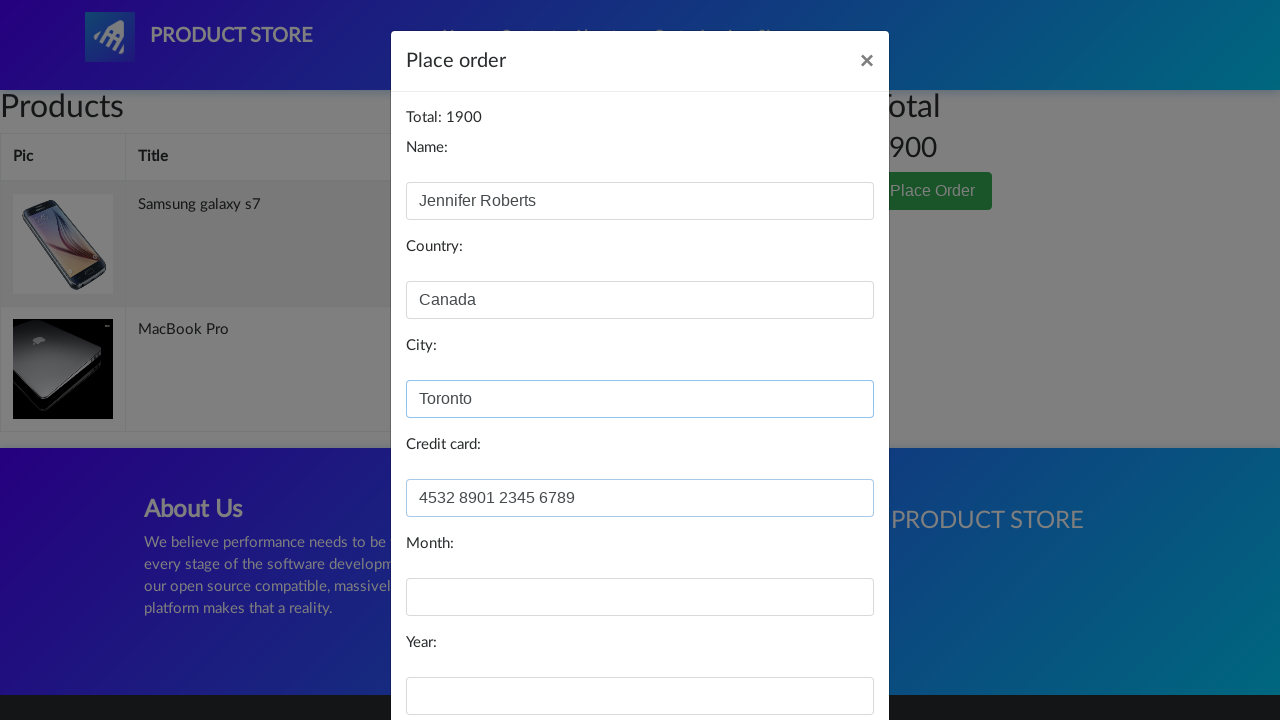

Filled month field with 'March' on #month
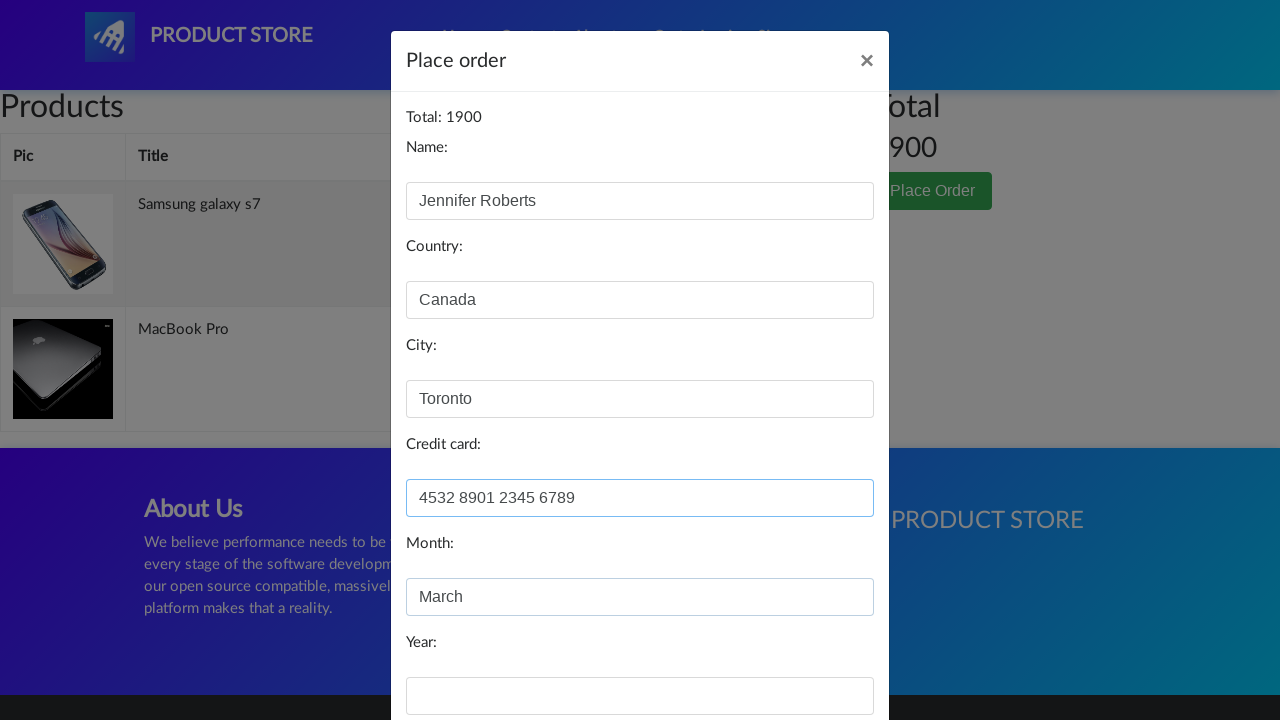

Filled year field with '2026' on #year
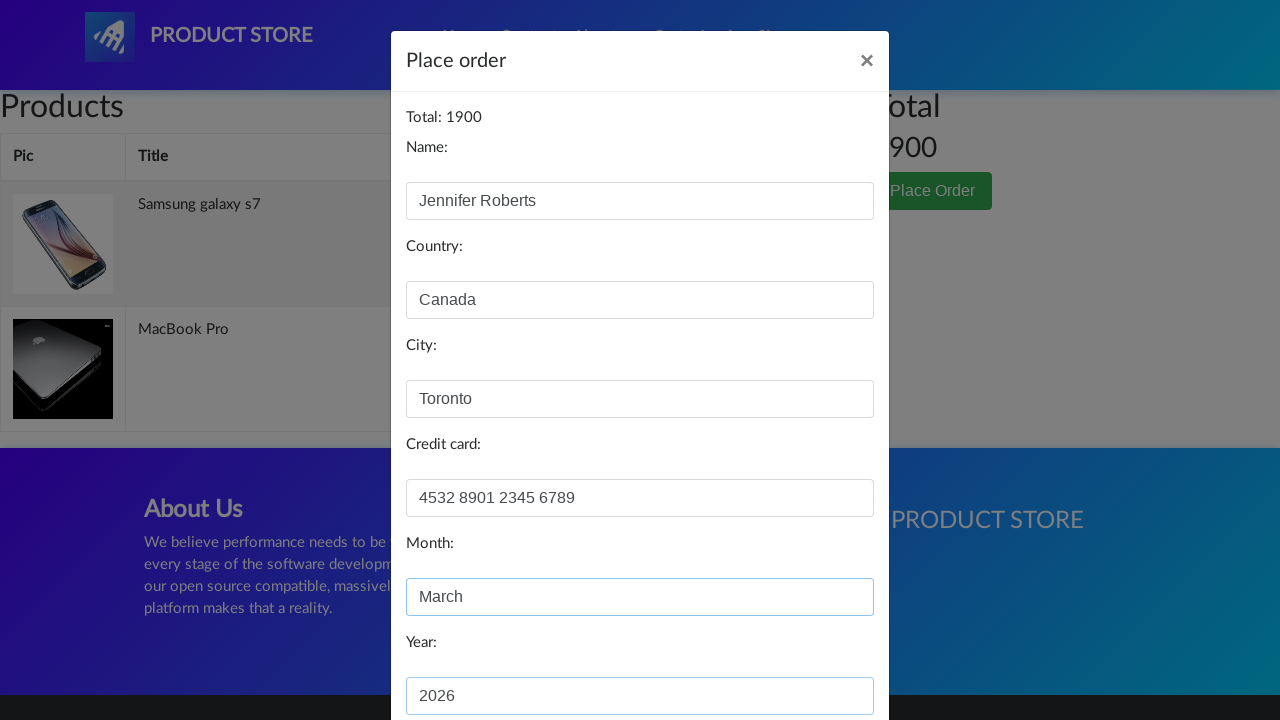

Clicked Purchase button to complete the order at (823, 655) on button:has-text('Purchase')
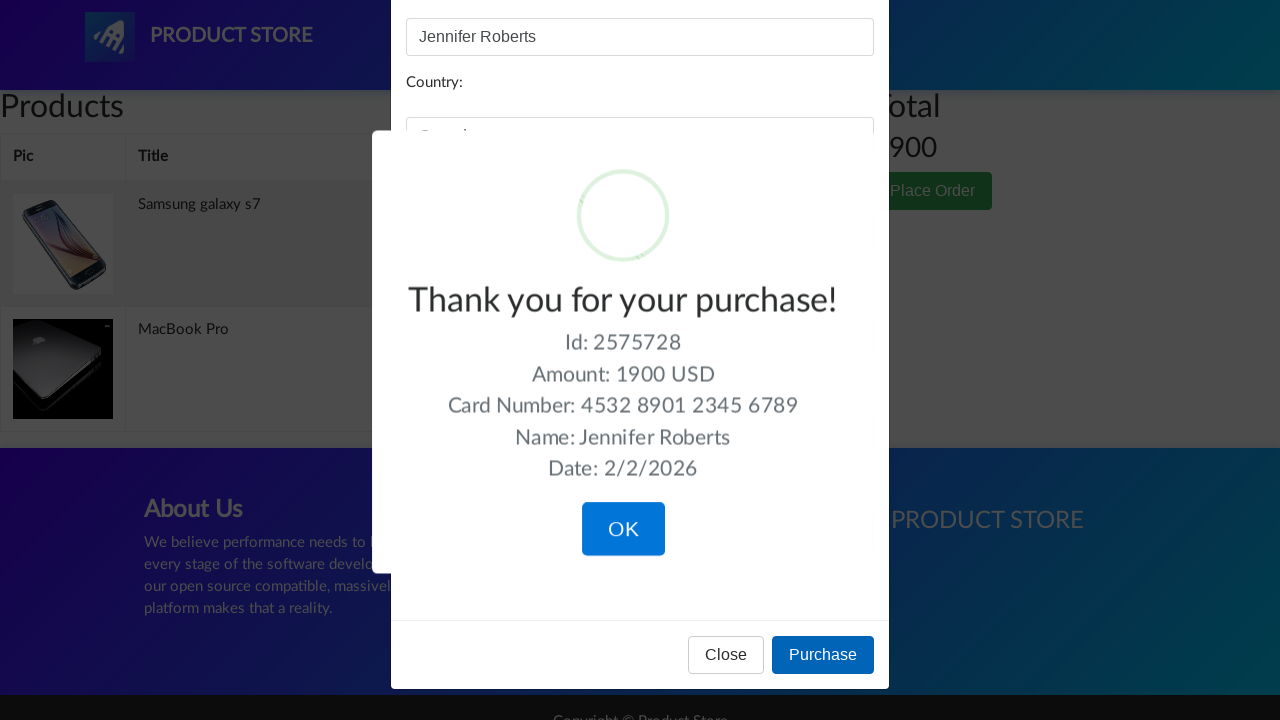

Waited for order confirmation popup to appear
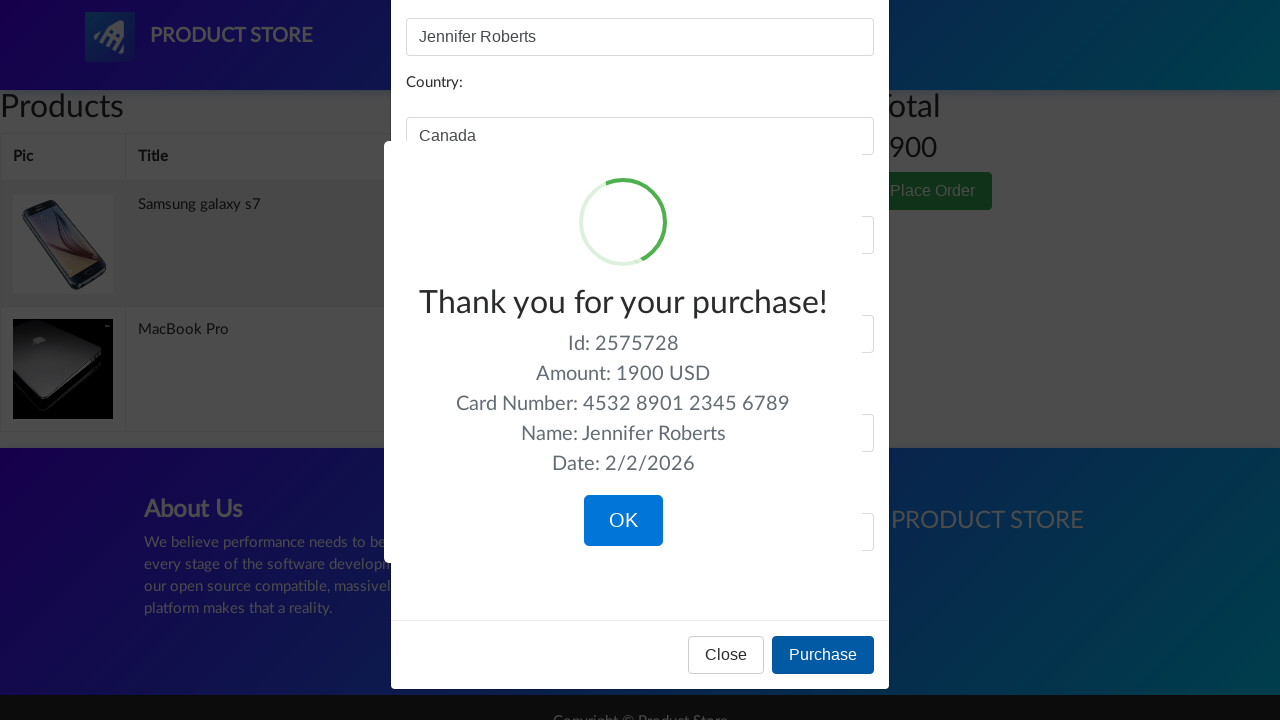

Clicked OK button to confirm order completion at (623, 521) on button:has-text('OK')
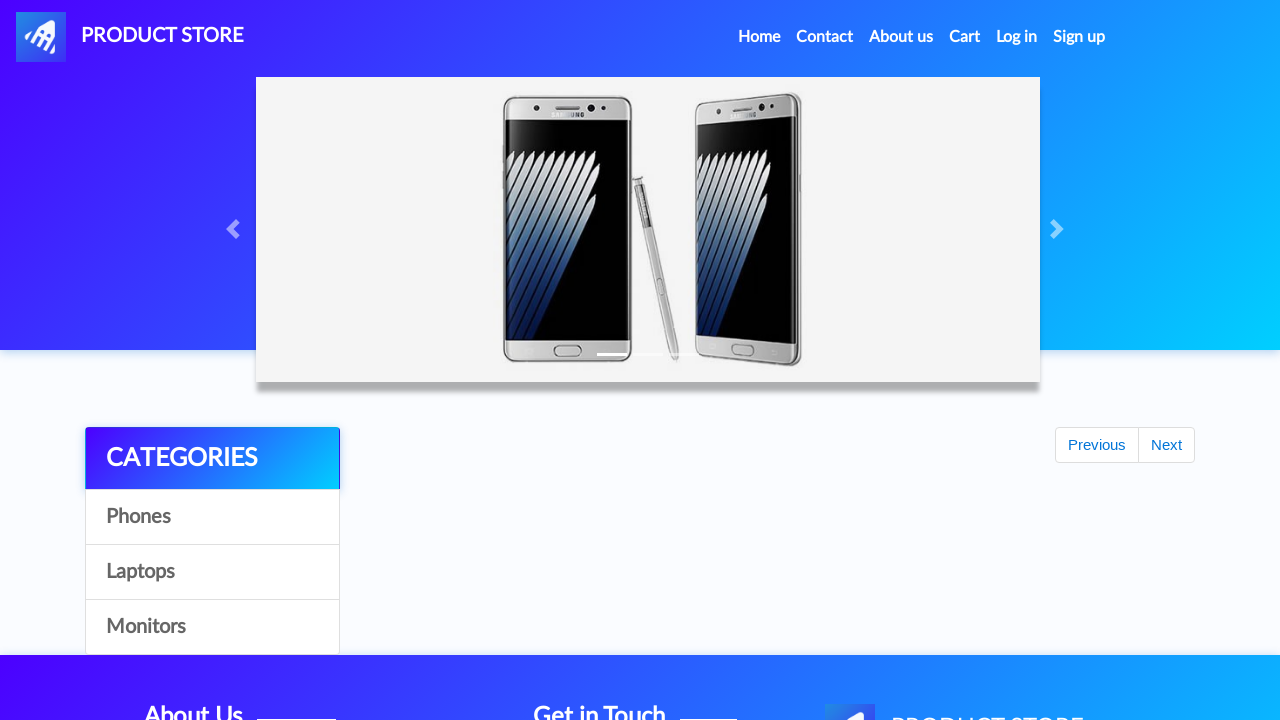

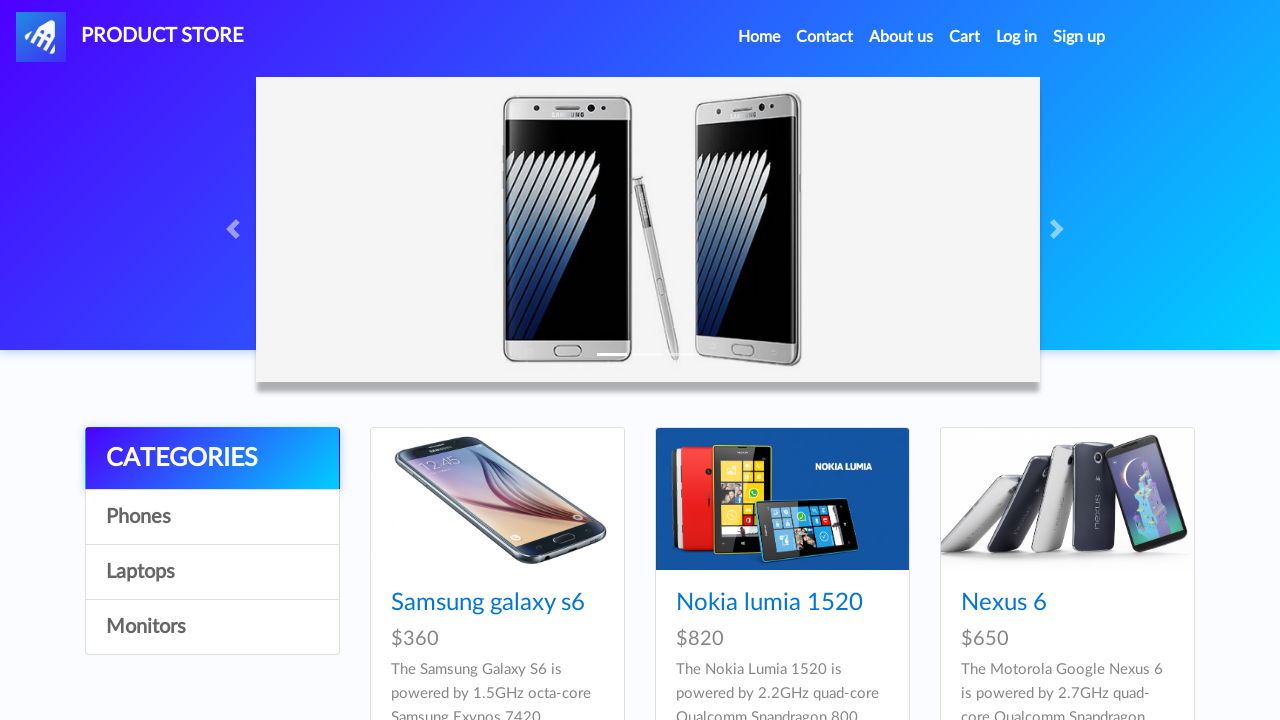